Tests window handling and iframe interaction on W3Schools by clicking a "Try it Yourself" button, switching to the new window, navigating into an iframe, and clicking a button that opens a third window.

Starting URL: https://www.w3schools.com/jsref/met_win_open.asp

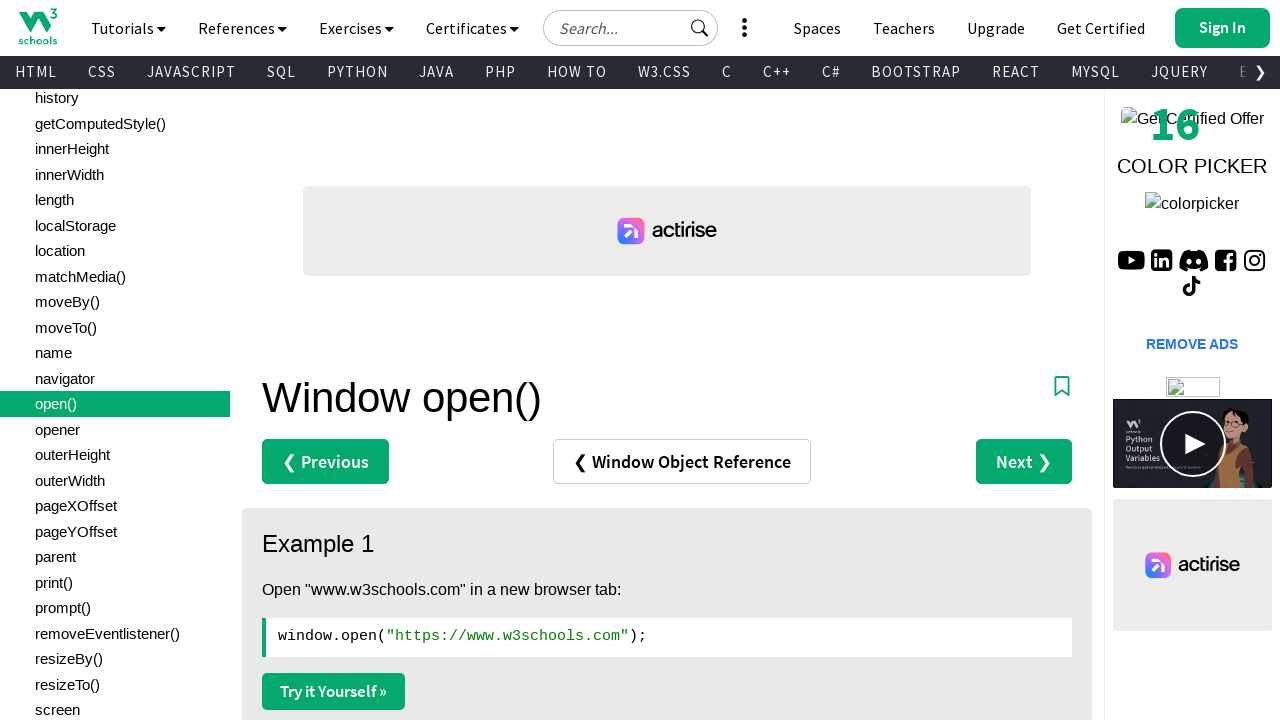

Clicked 'Try it Yourself' button on W3Schools window.open reference page at (334, 691) on a.w3-btn:has-text('Try it Yourself')
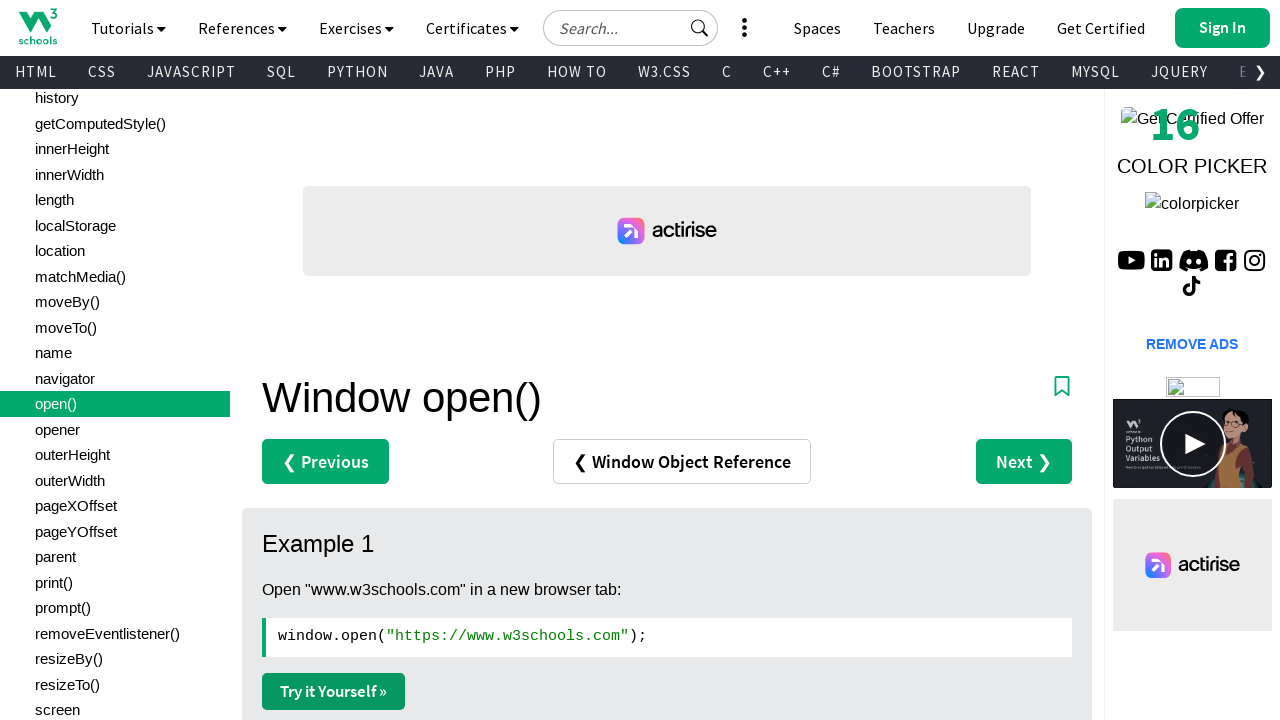

New window/tab opened from 'Try it Yourself' click
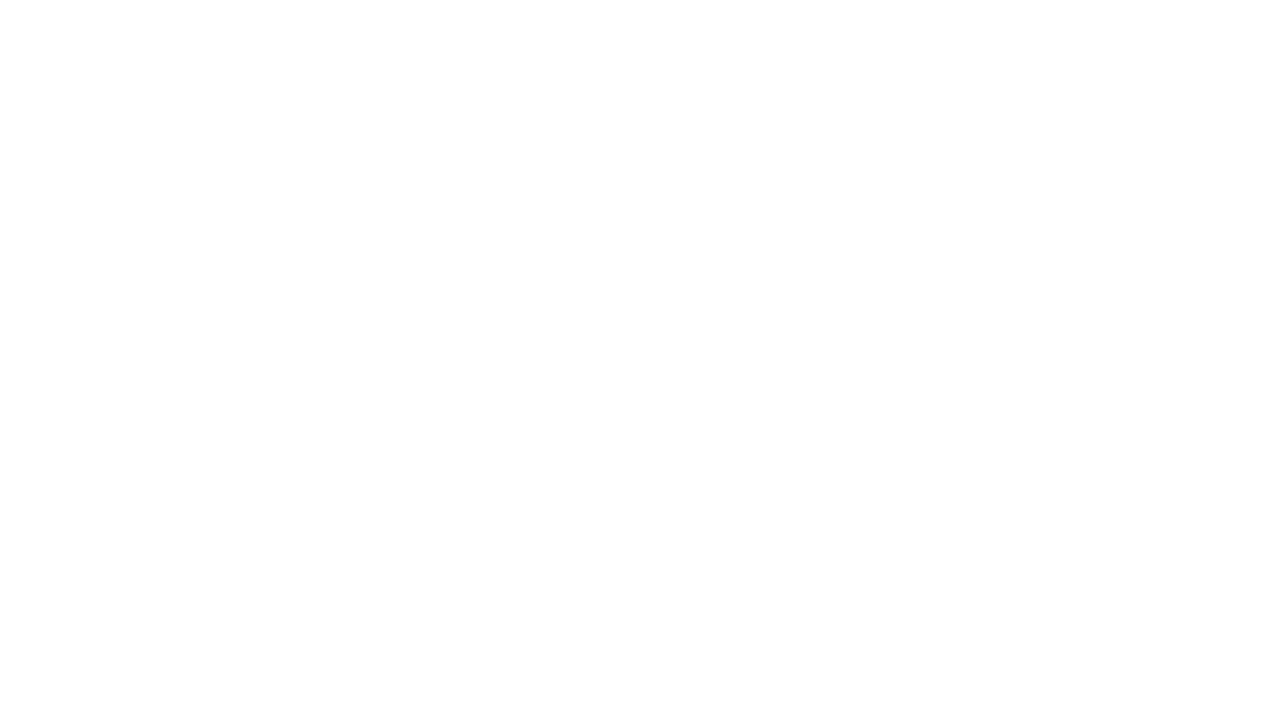

New window/tab finished loading
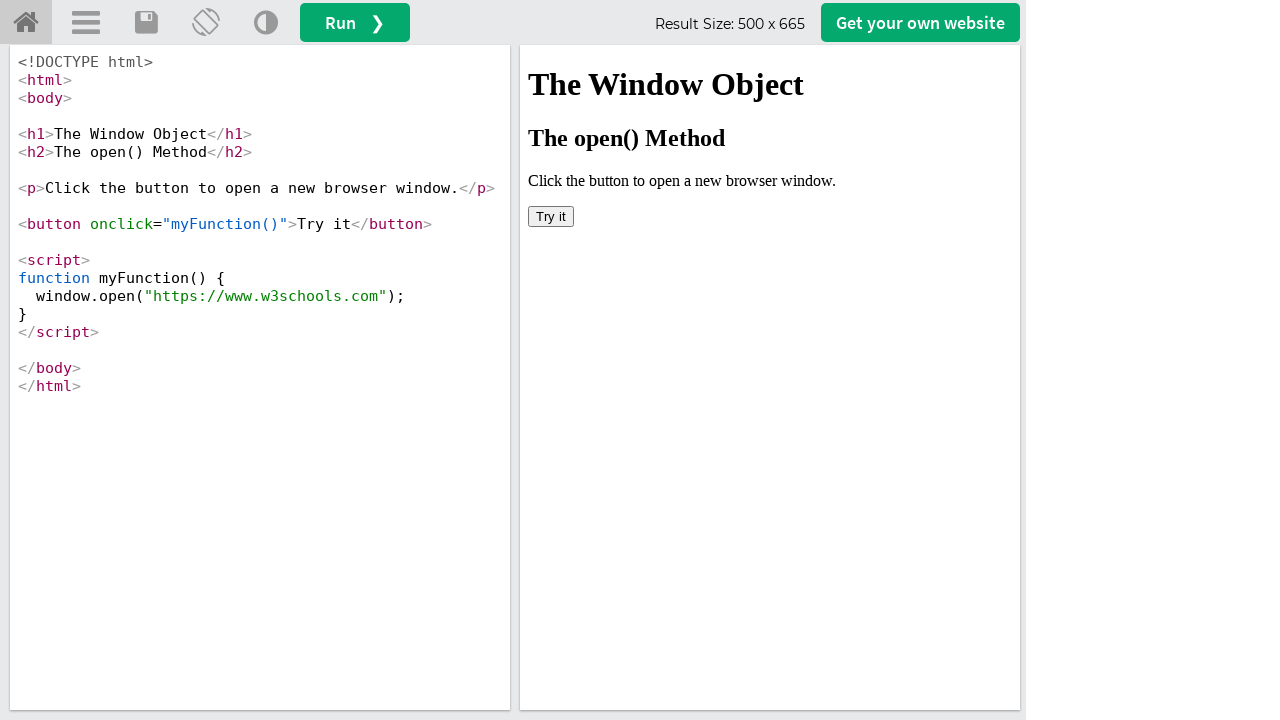

Located iframeResult iframe in new window at (551, 216) on #iframeResult >> internal:control=enter-frame >> button[onclick='myFunction()']
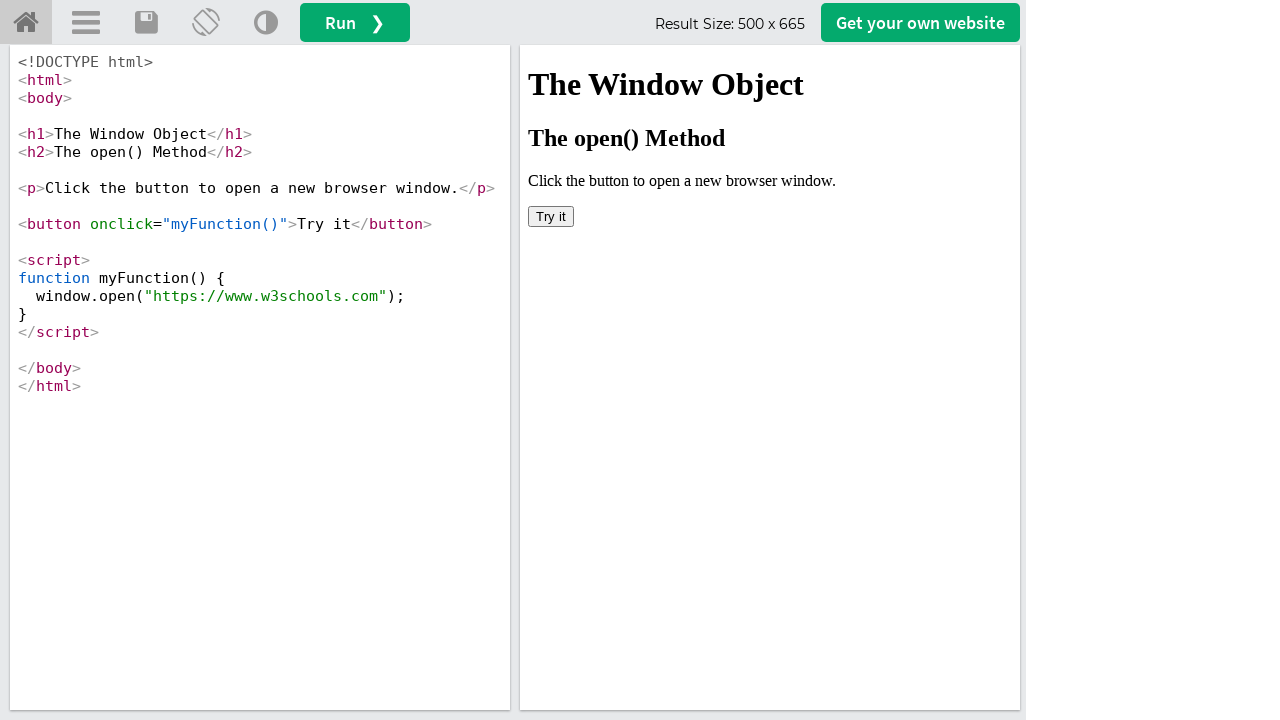

Clicked button with onclick='myFunction()' inside iframe
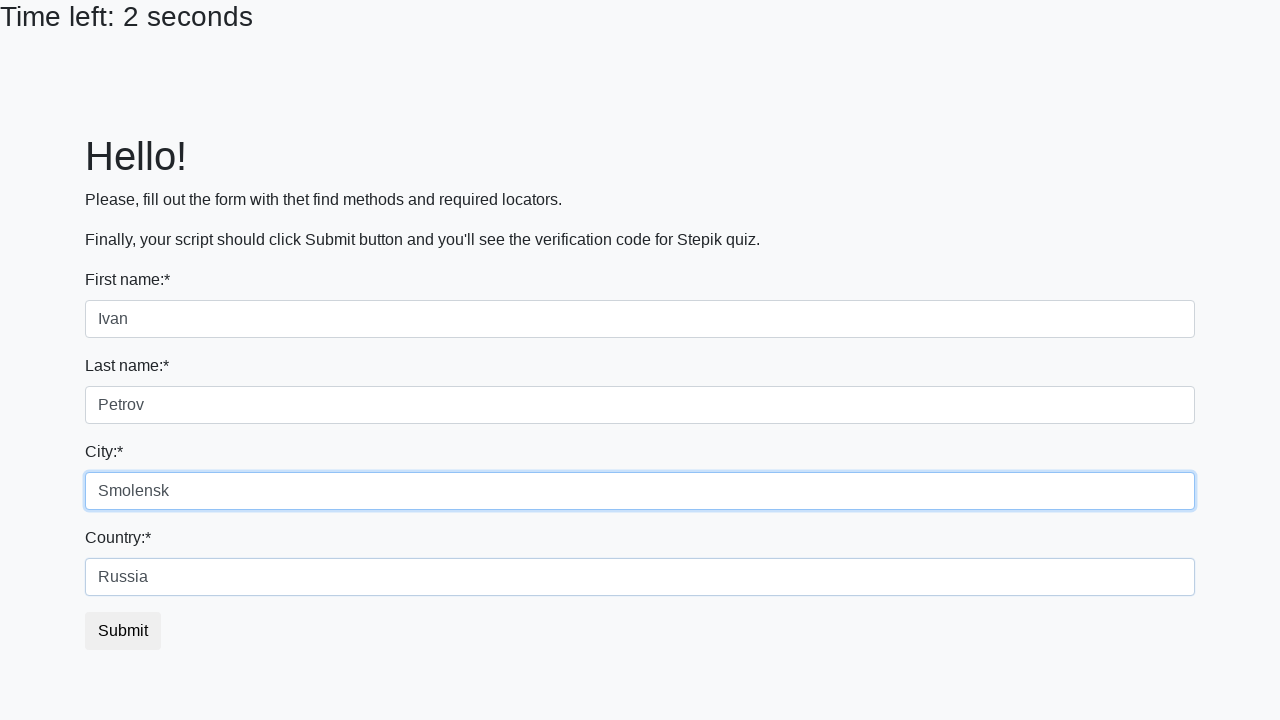

Third window opened by myFunction()
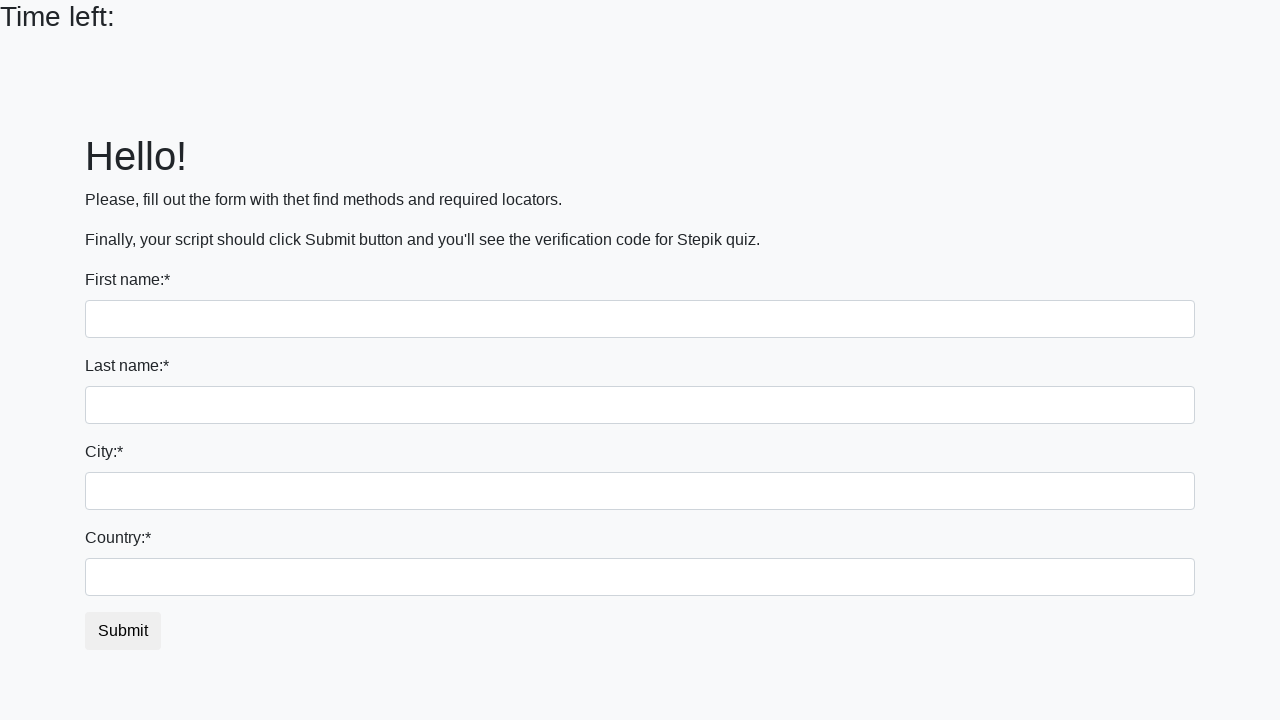

Third window finished loading
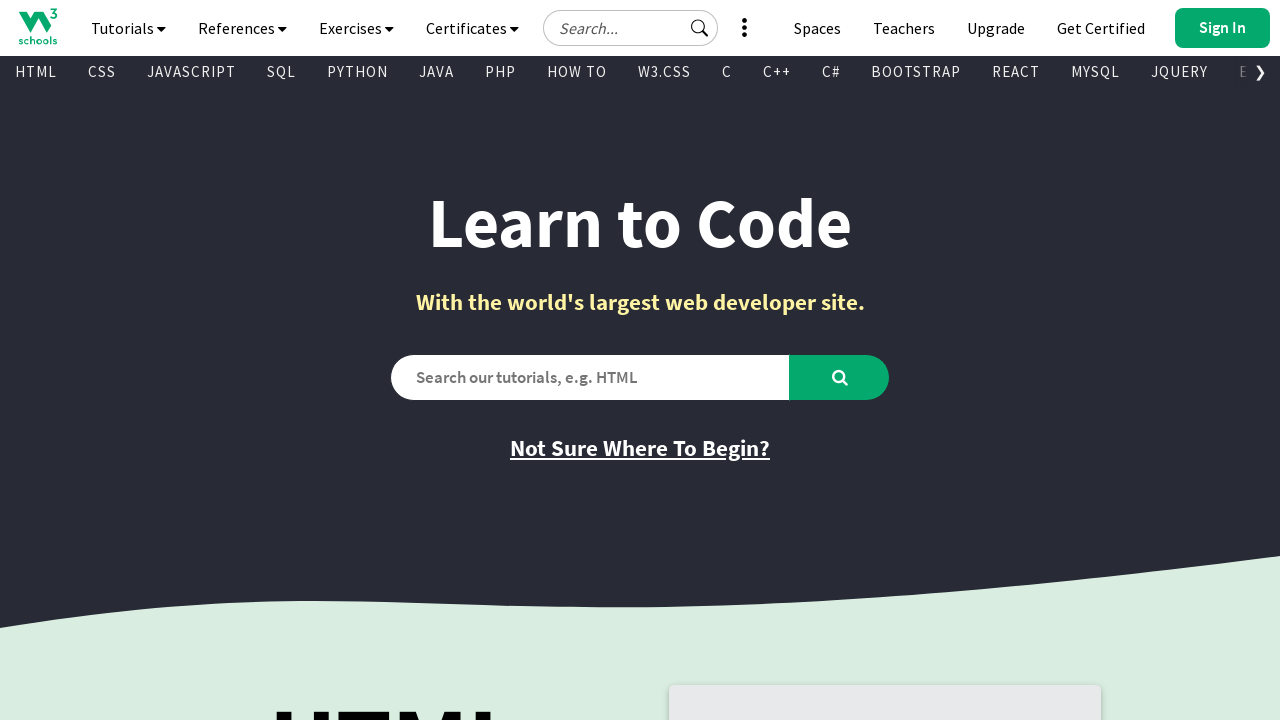

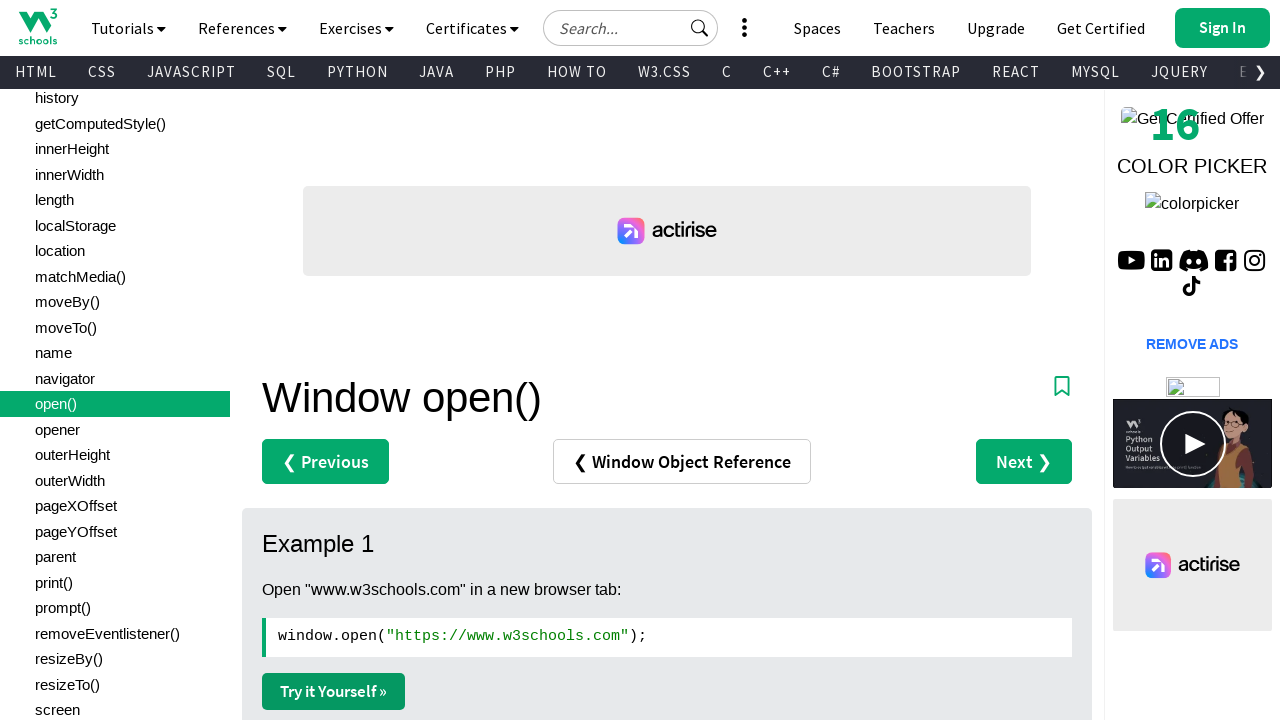